Tests the Next button pagination by clicking it and verifying that products are updated on the page

Starting URL: https://www.demoblaze.com/

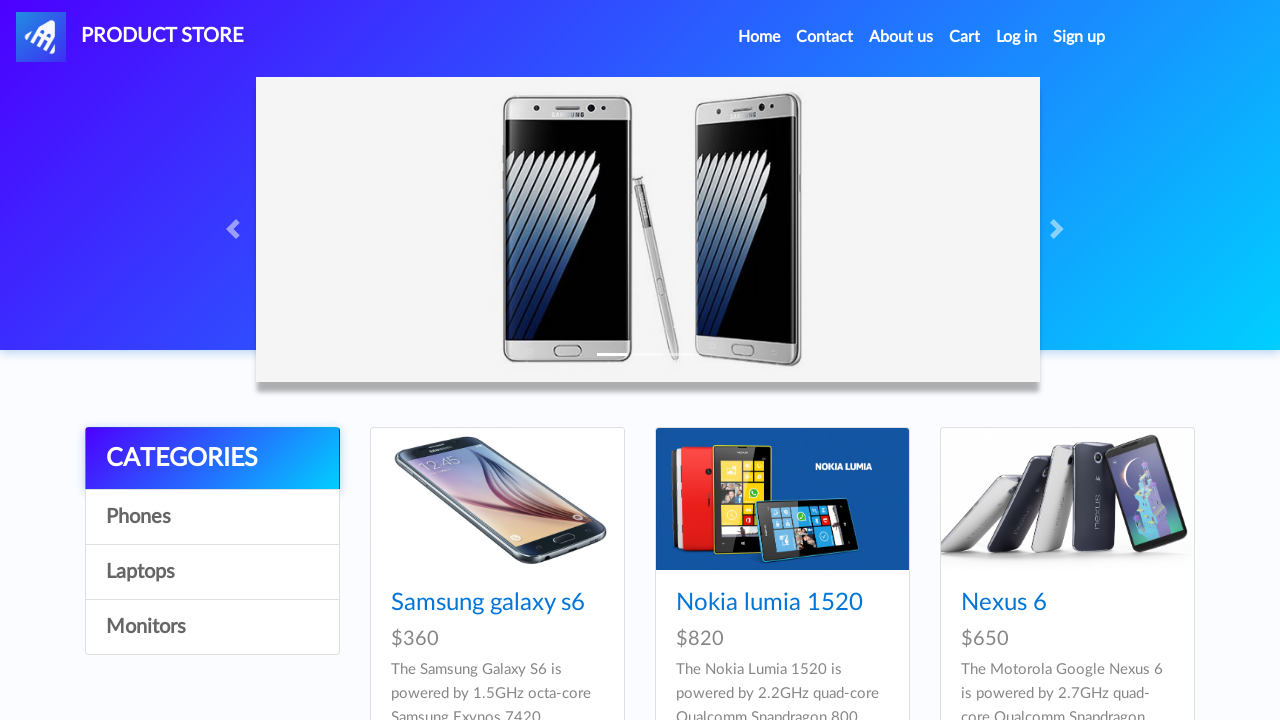

Waited for Next button selector to load
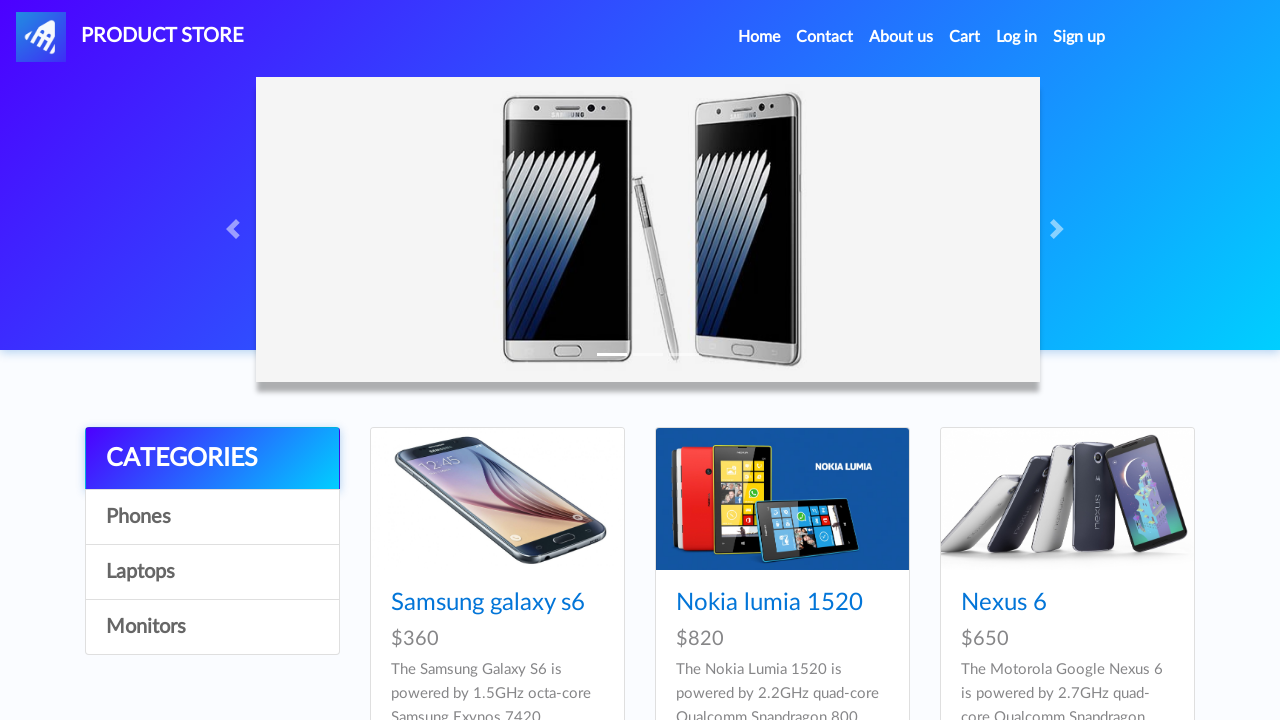

Clicked Next button to paginate to next set of products at (1166, 385) on #next2
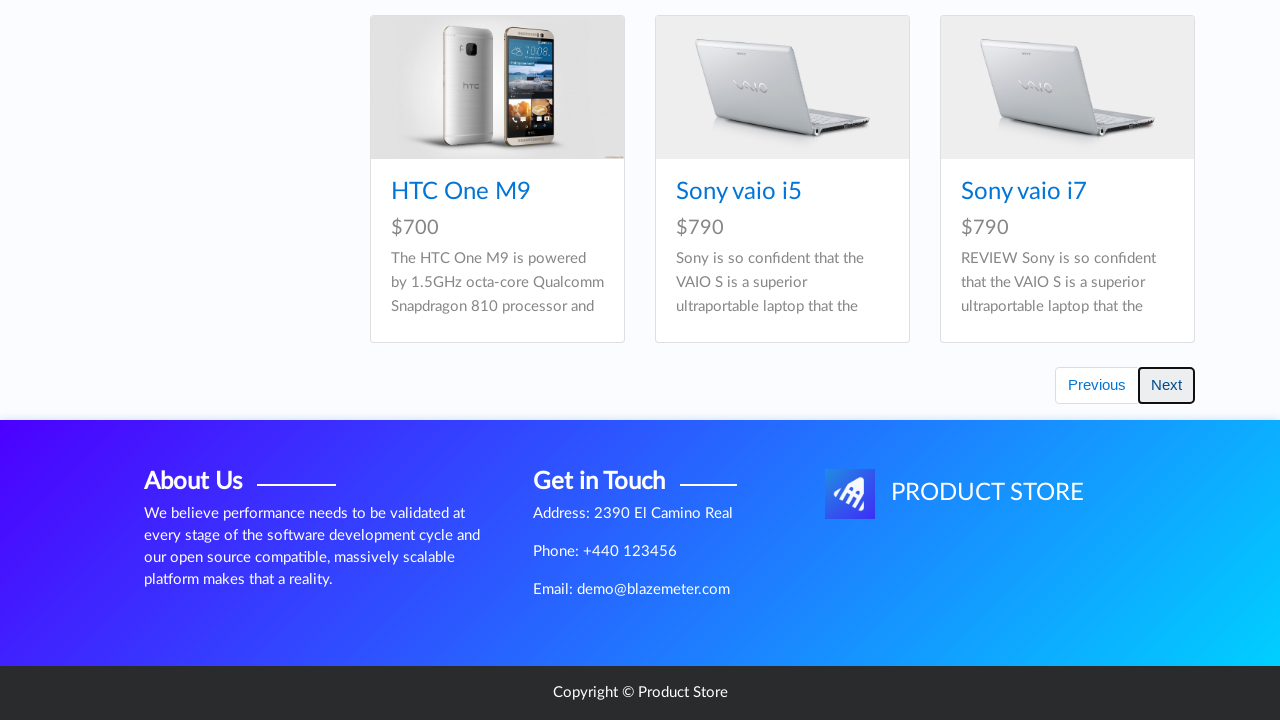

Waited for product container to update after pagination
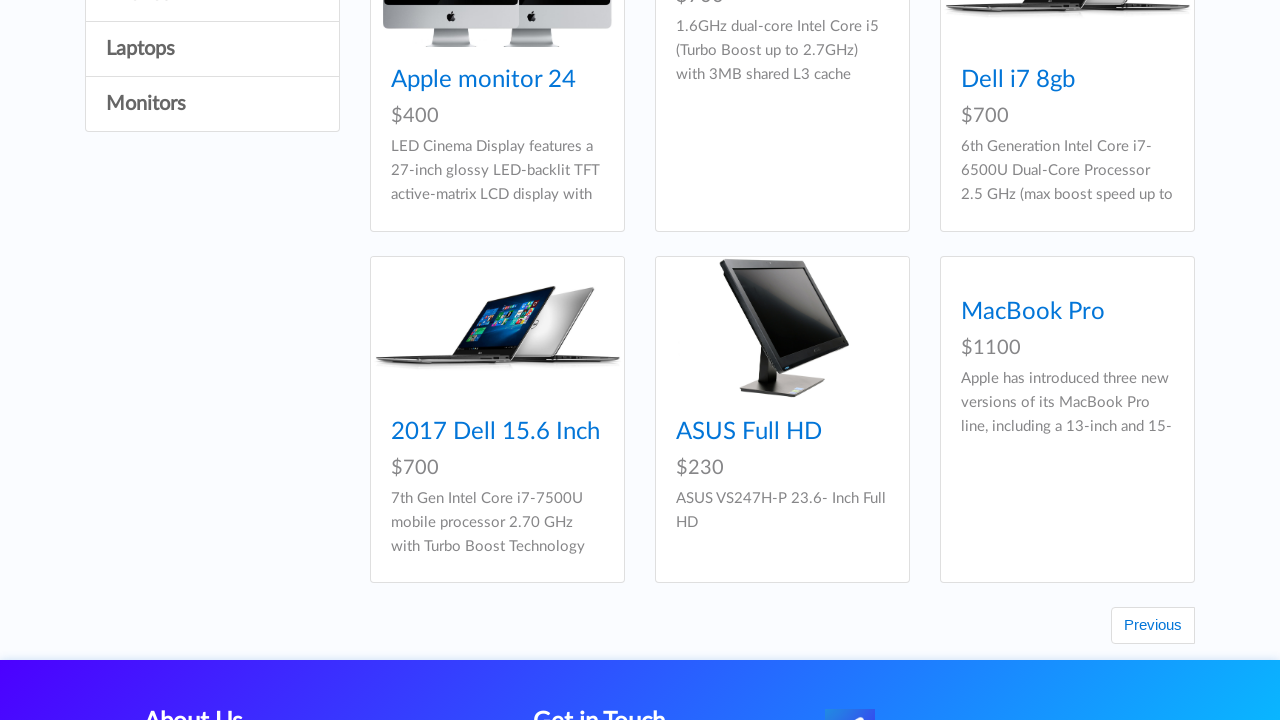

Retrieved all product elements, found 1 products
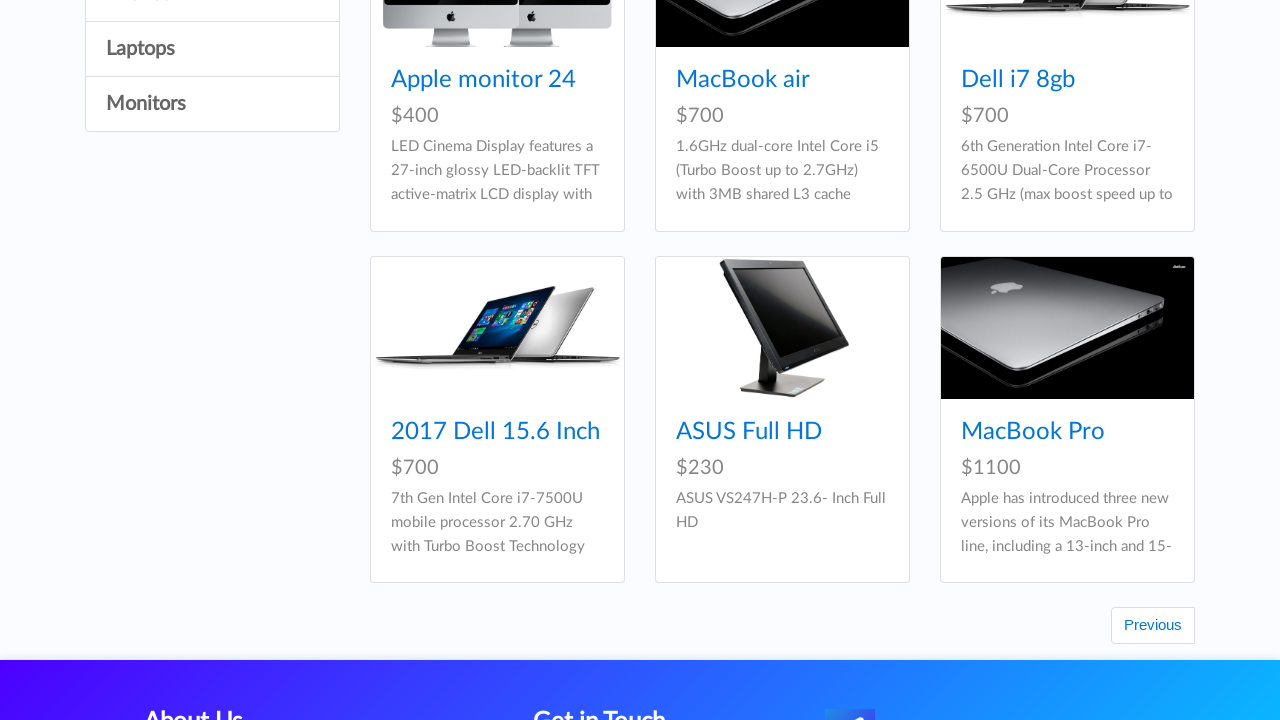

Verified that products are displayed after clicking Next button
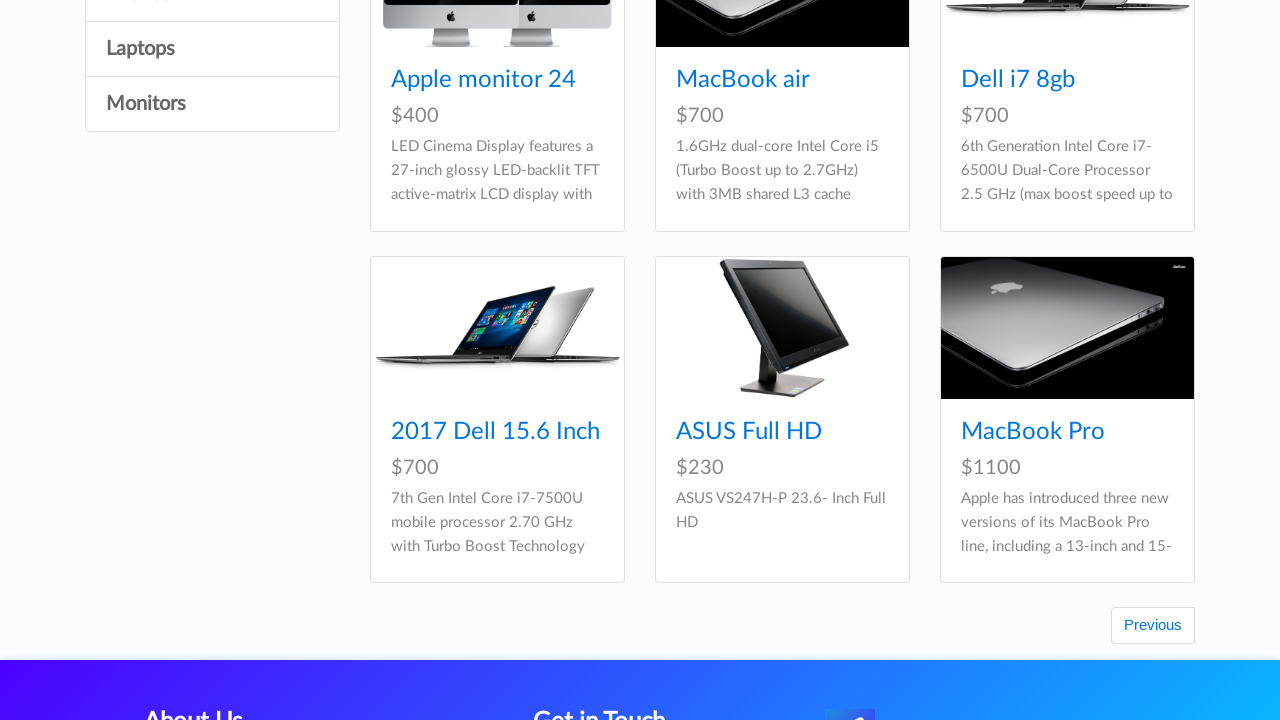

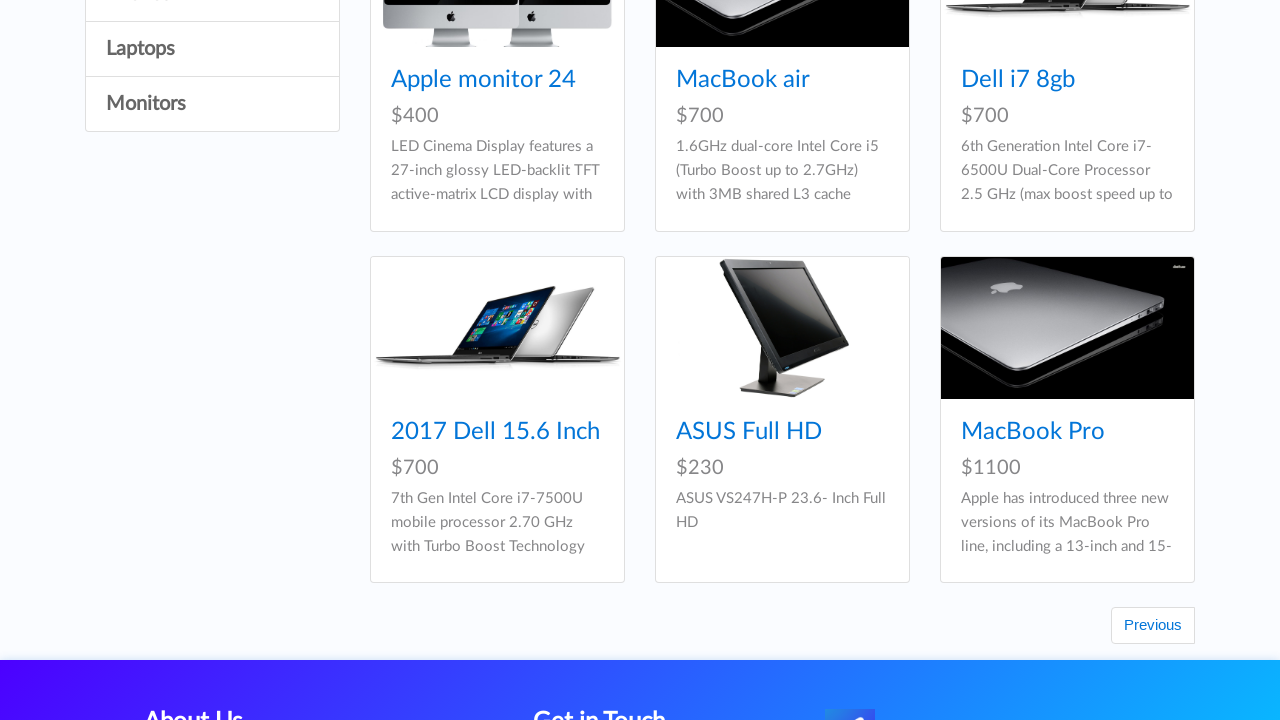